Selects departure and destination cities on a flight booking site and validates the flight results table is displayed

Starting URL: https://blazedemo.com/

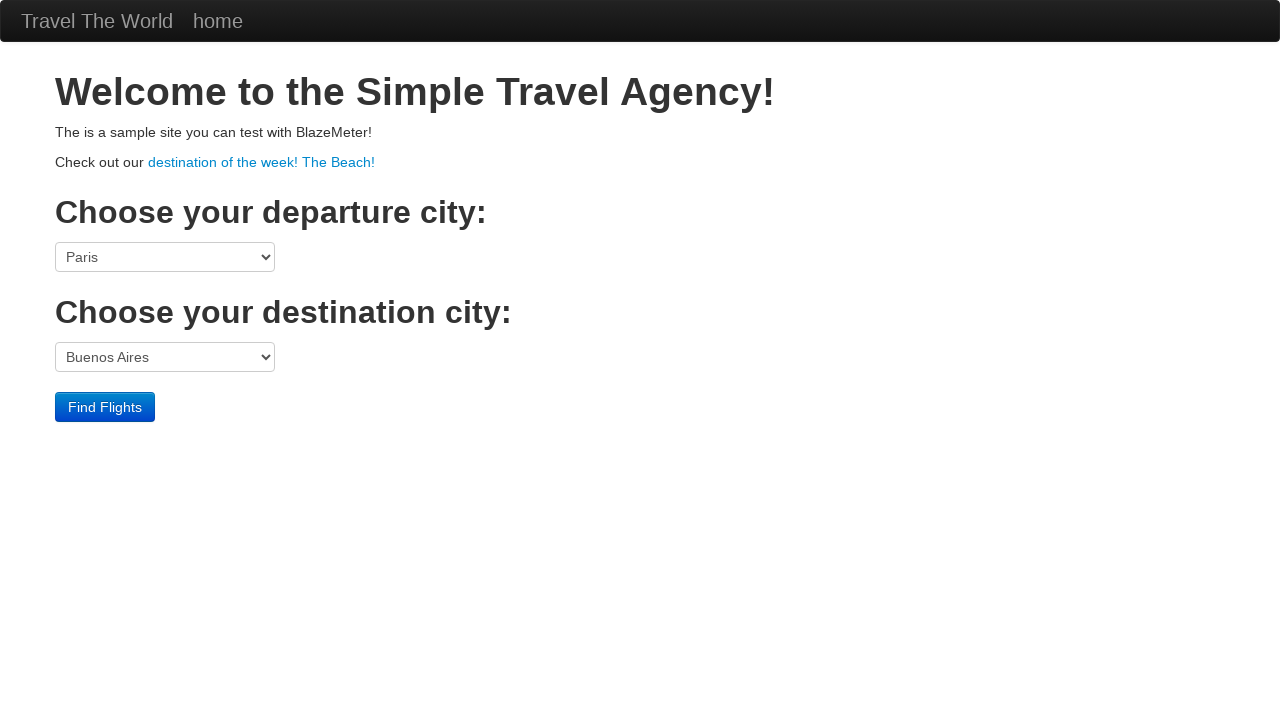

Selected San Diego as departure city on select[name='fromPort']
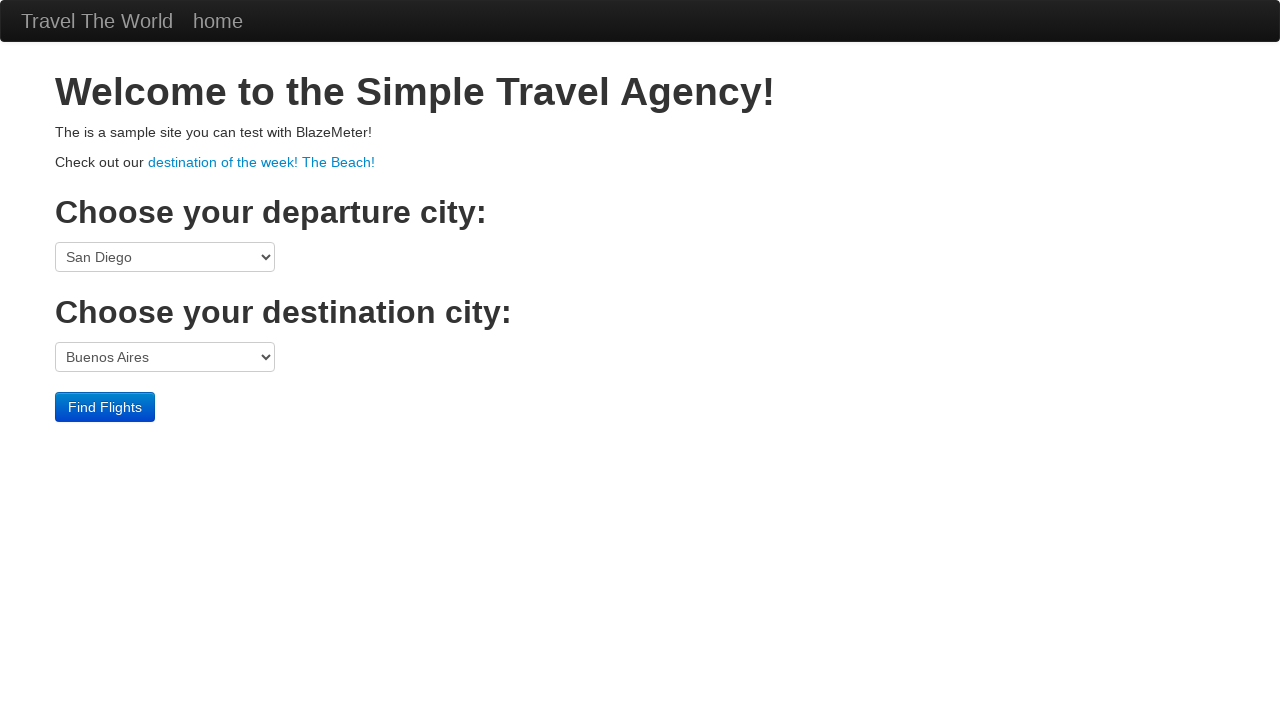

Selected New York as destination city on select[name='toPort']
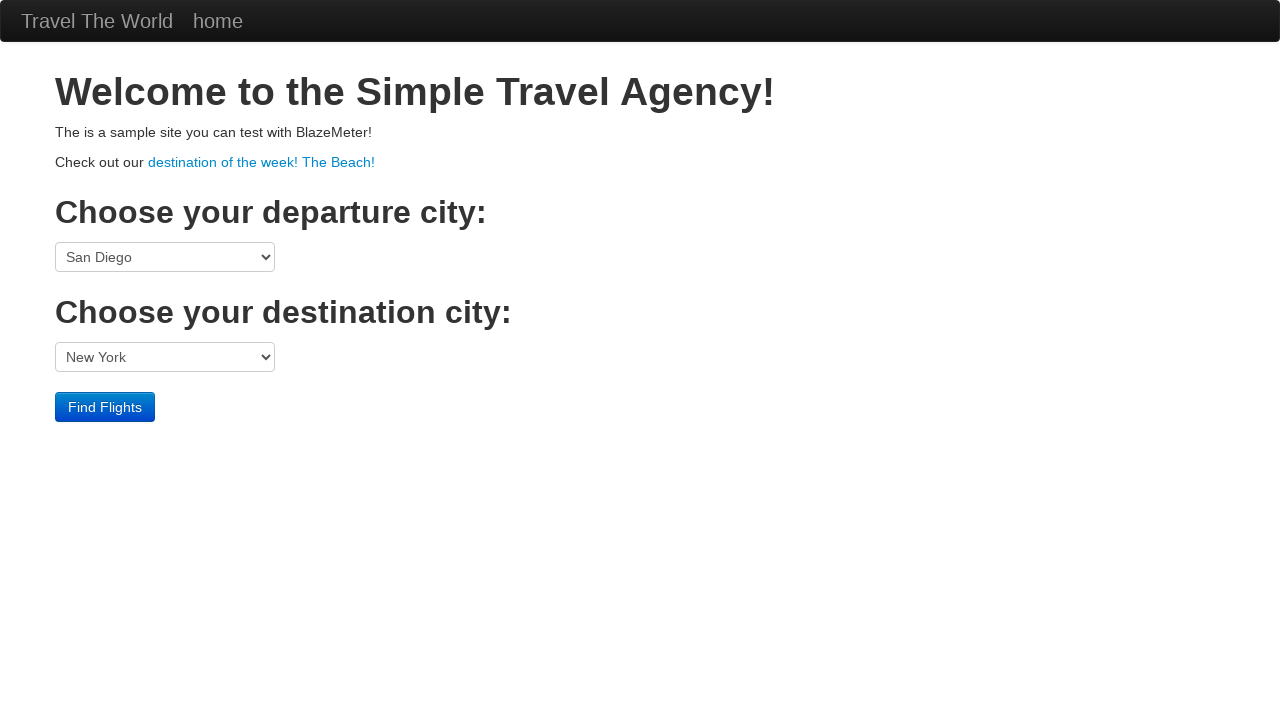

Clicked Find Flights button to search for available flights at (105, 407) on input[type='submit'][value='Find Flights']
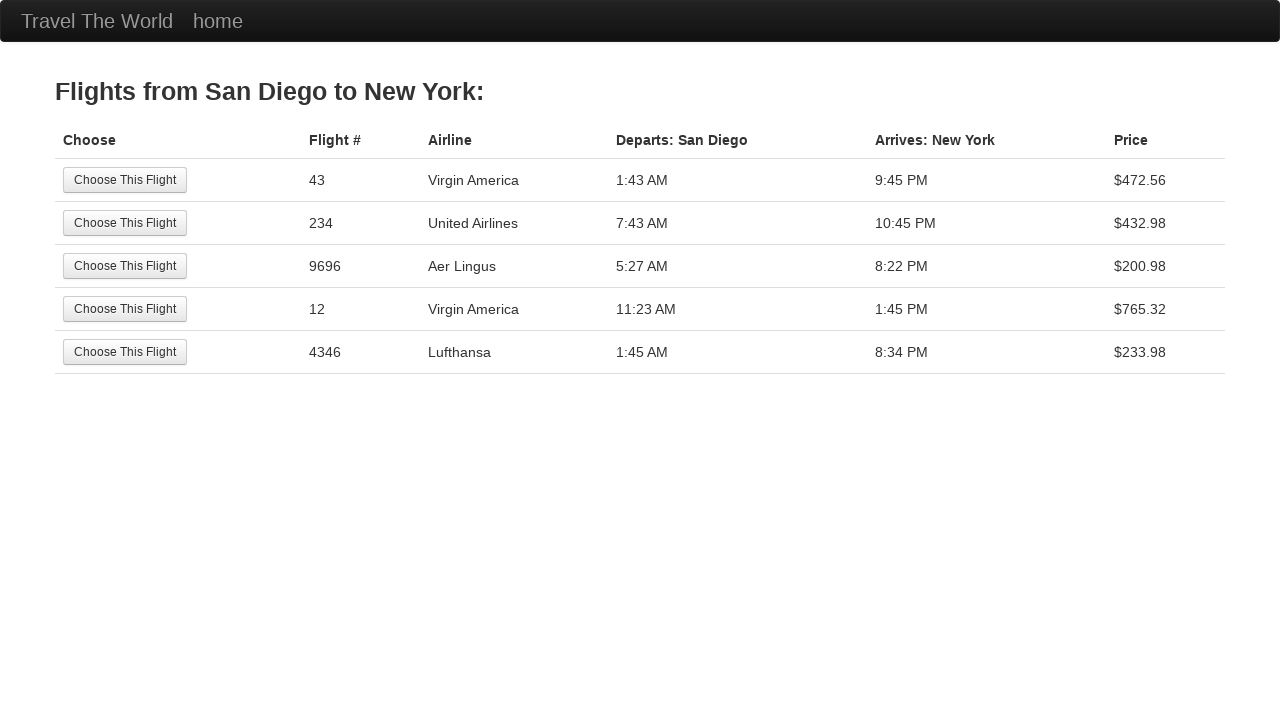

Flight results table loaded and displayed
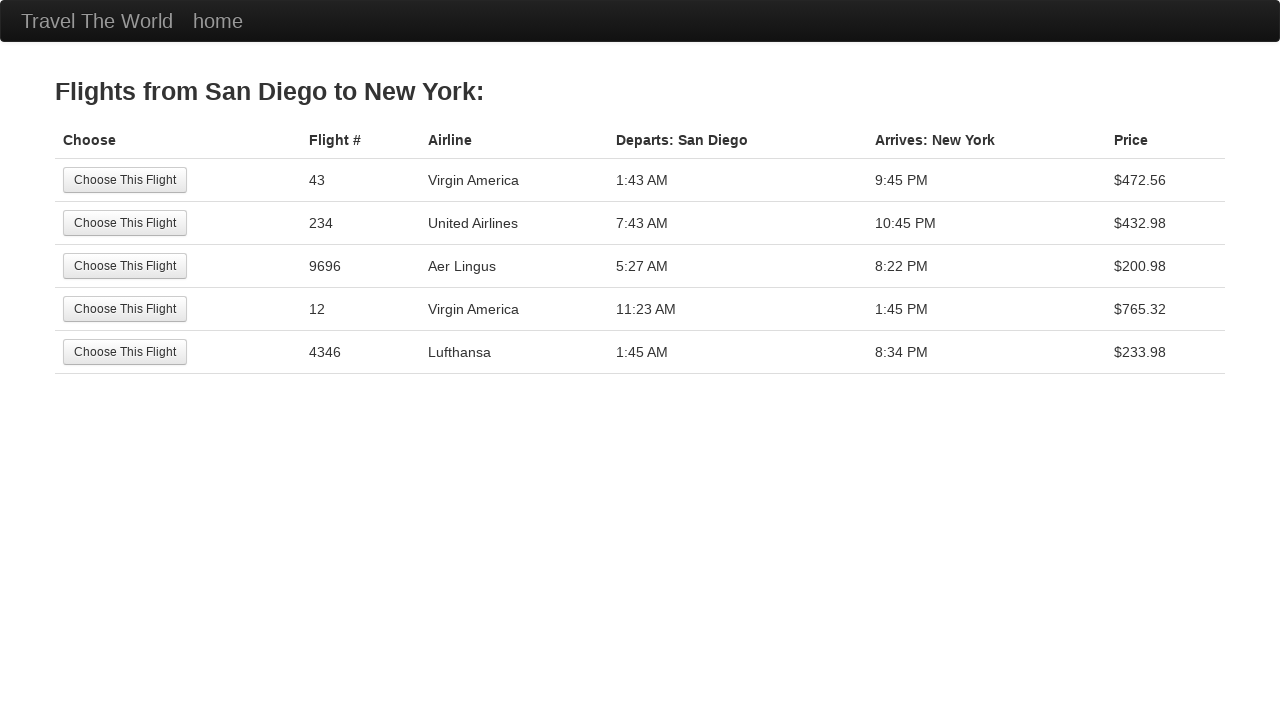

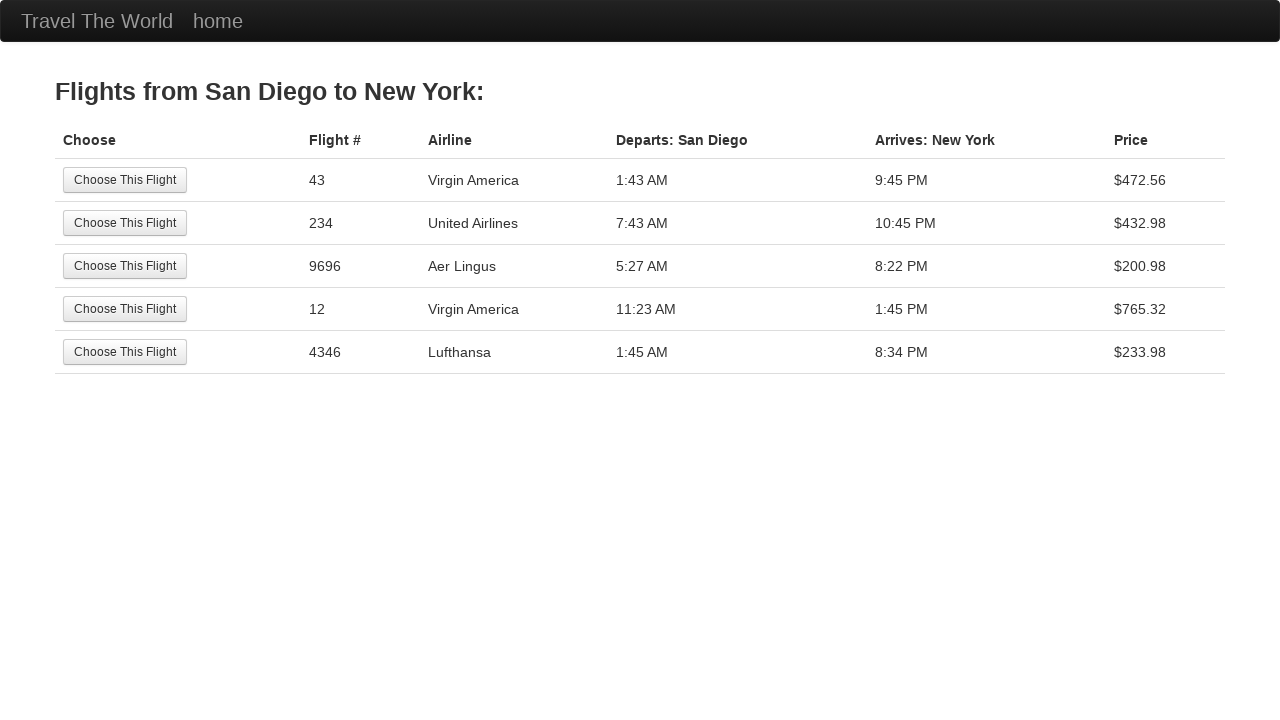